Navigates to a buttons practice page, then navigates to a test page and clicks on a "Click" link

Starting URL: https://letcode.in/buttons

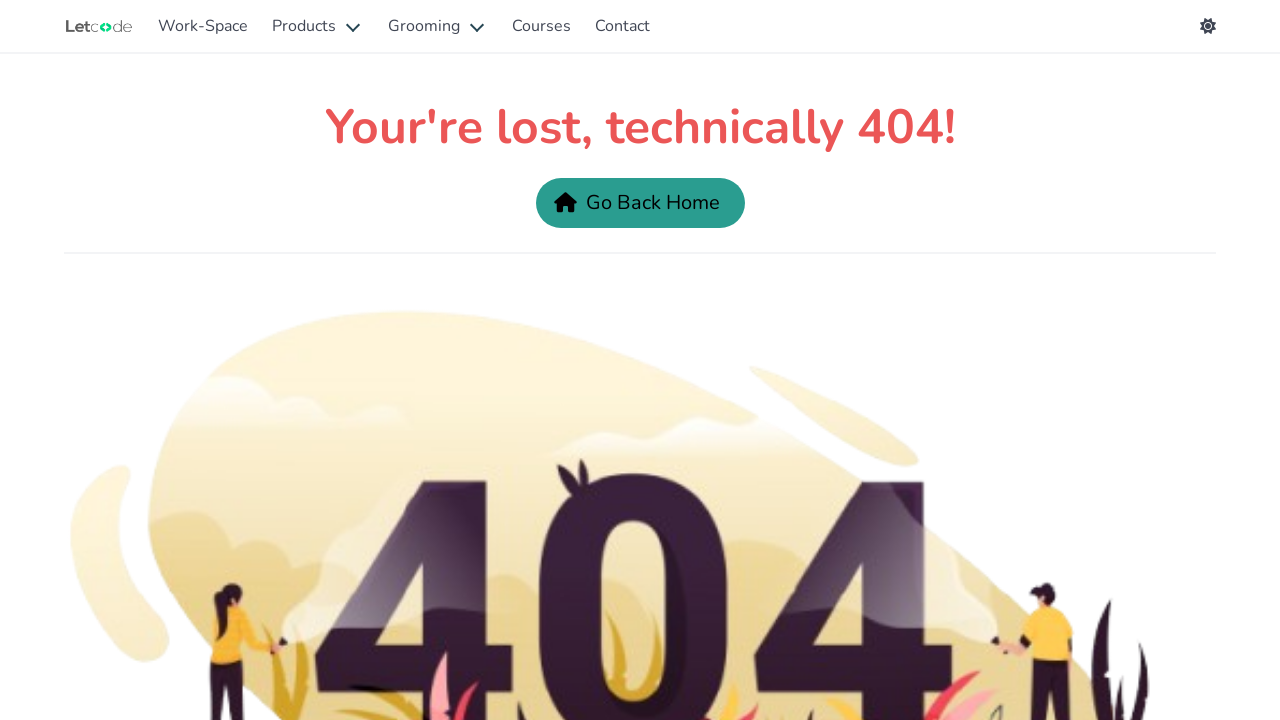

Navigated to test page at https://letcode.in/test
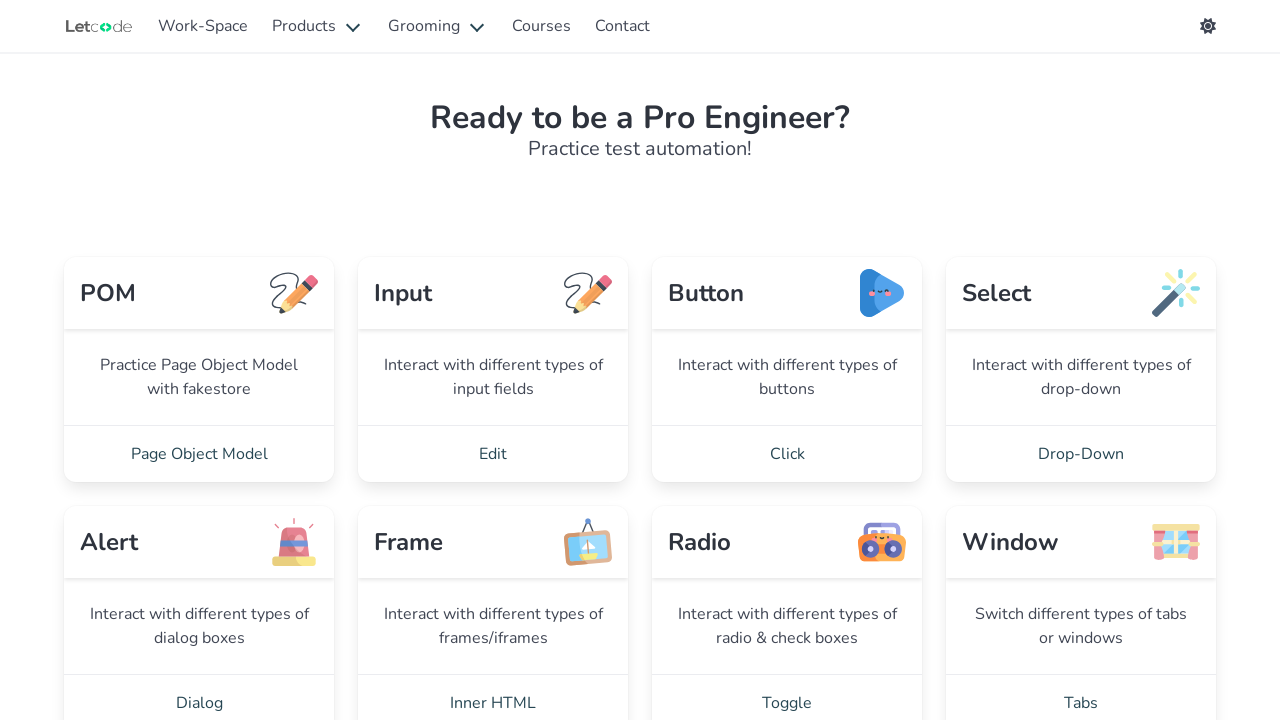

Clicked on the 'Click' link at (787, 454) on a:text('Click')
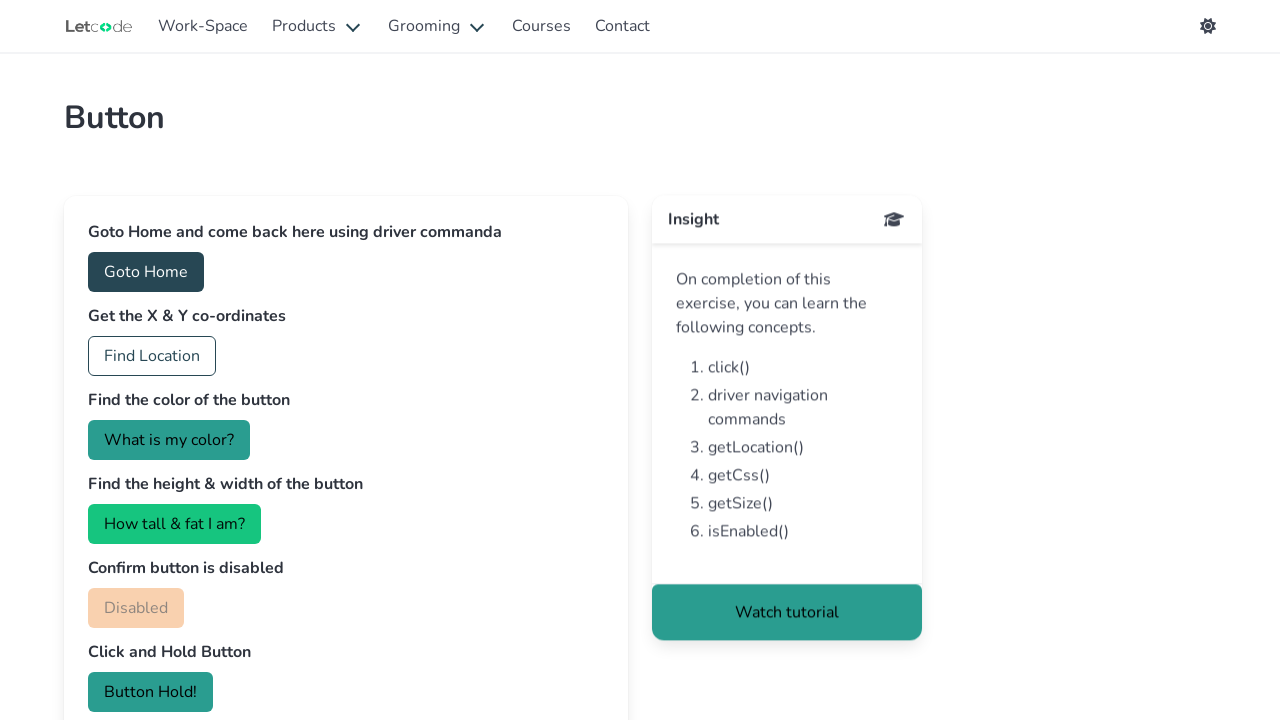

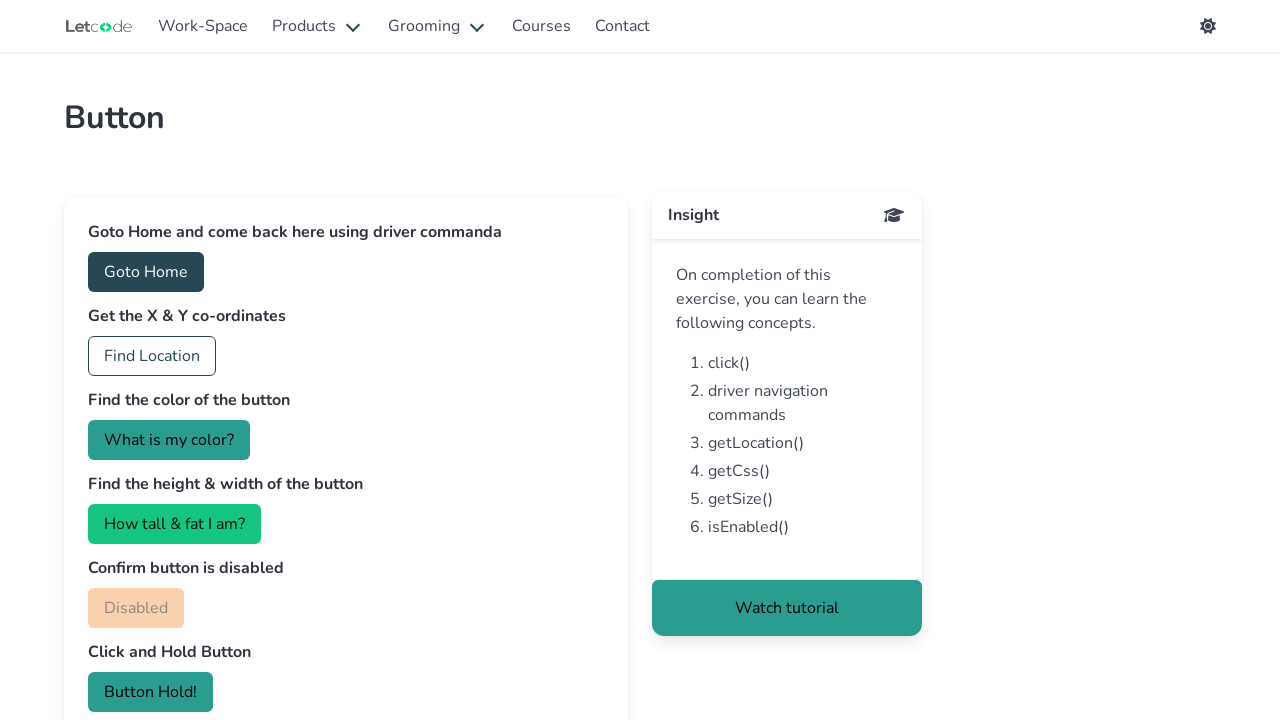